Tests frame handling by accessing a frame via its URL and filling an input field within that frame

Starting URL: https://ui.vision/demo/webtest/frames/

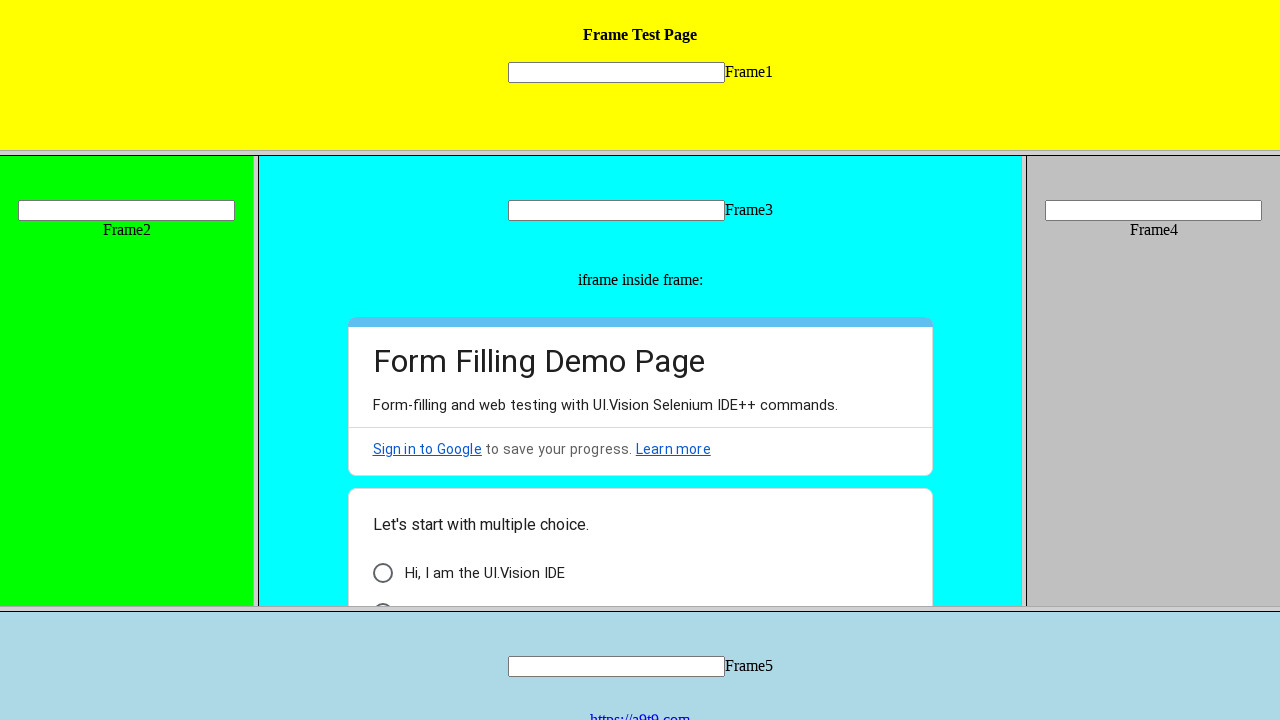

Located frame with URL 'https://ui.vision/demo/webtest/frames/frame_1.html'
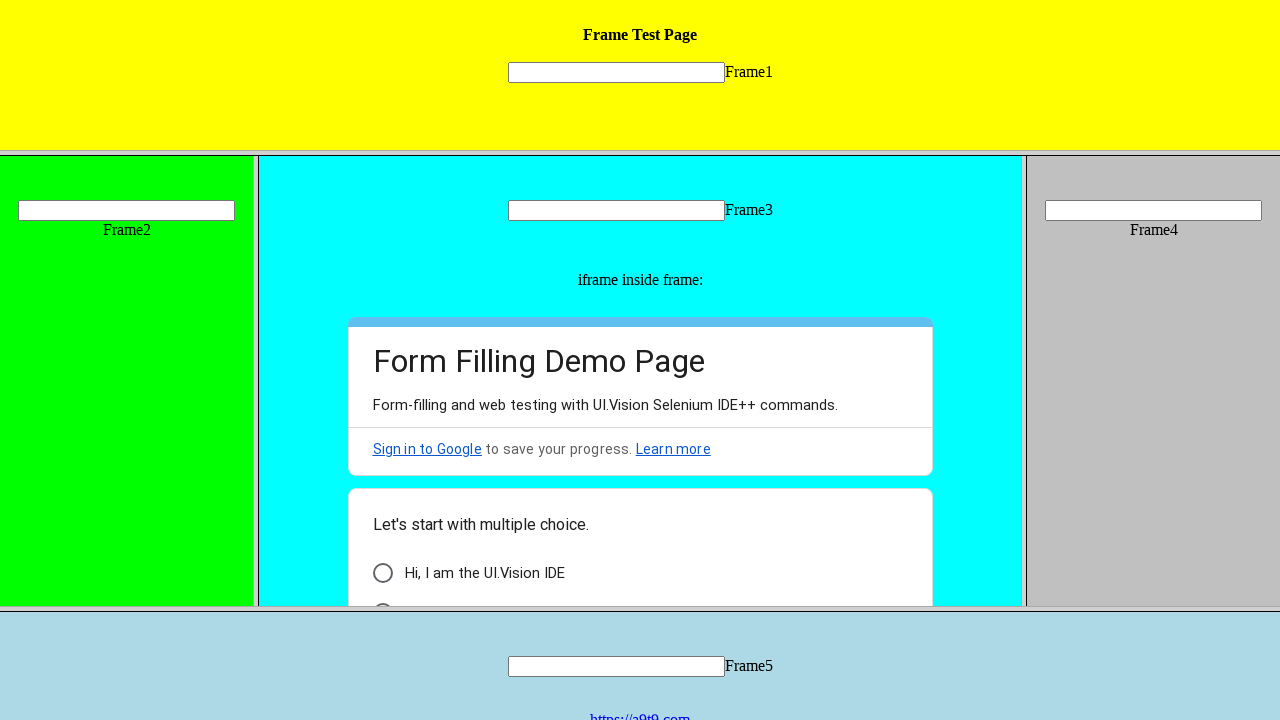

Filled input field 'mytext1' in frame with 'Playwright' on input[name="mytext1"]
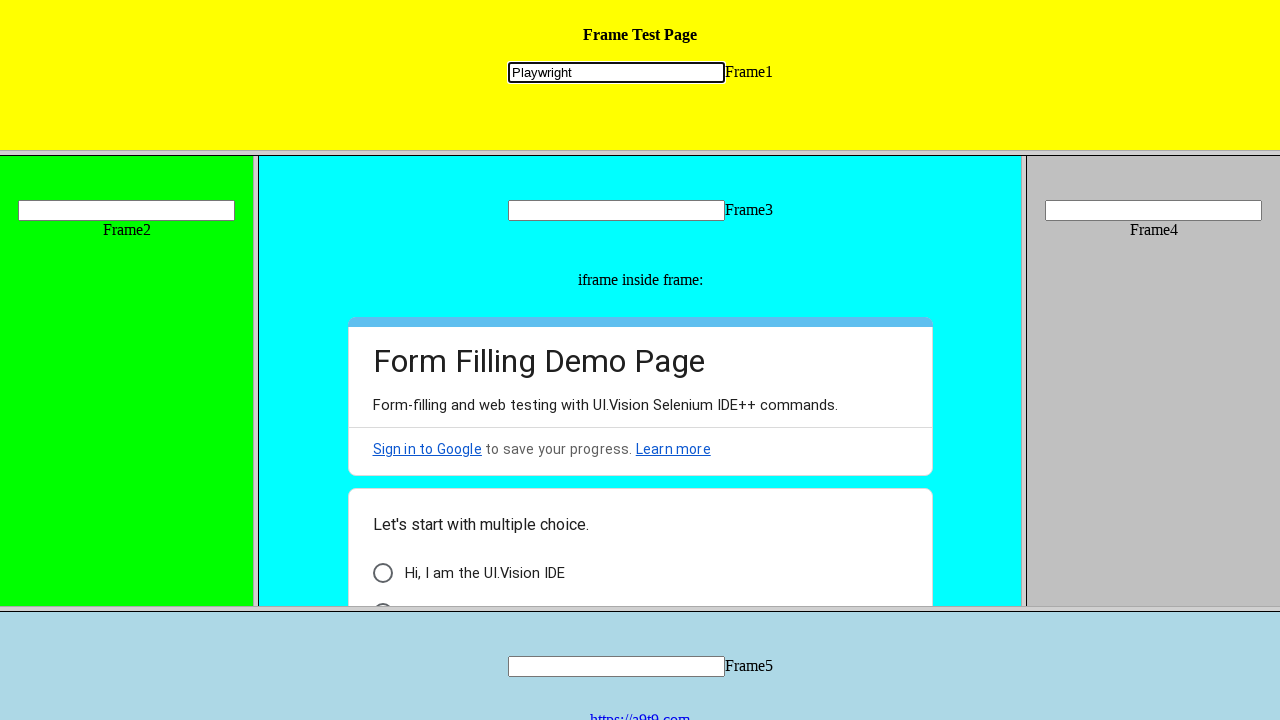

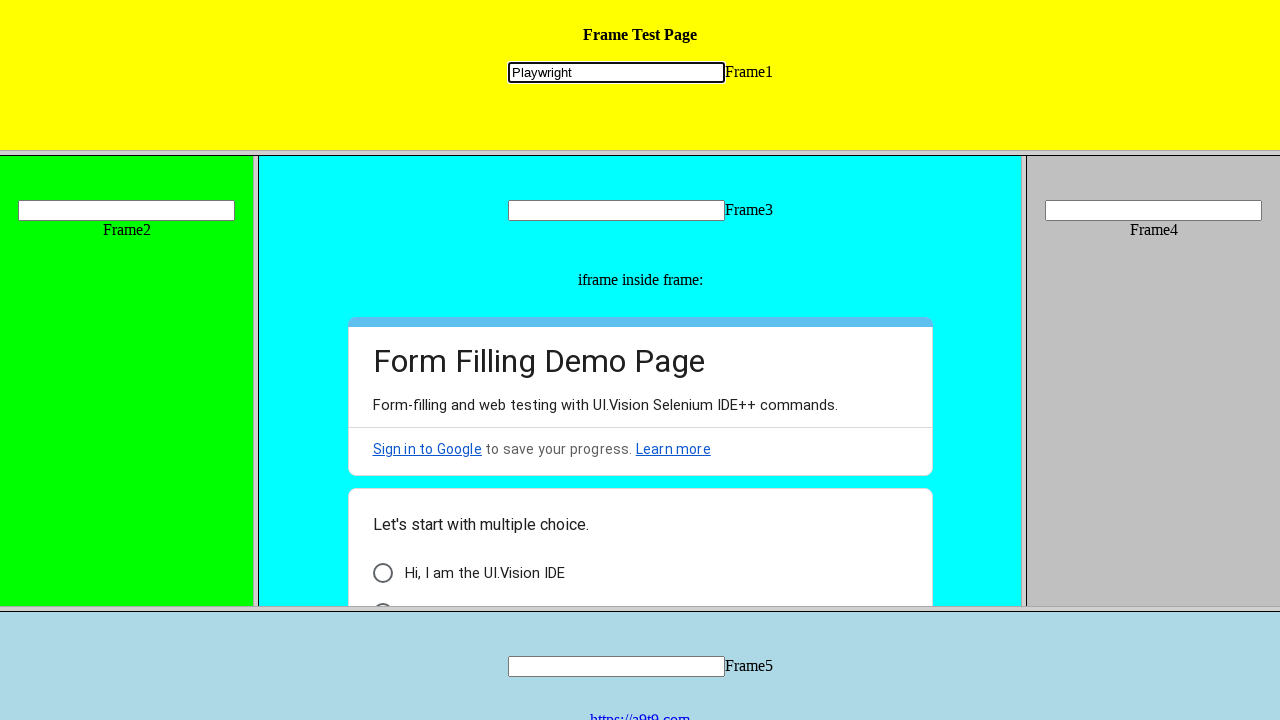